Opens the contact modal and then closes it by clicking the Close button, verifying the modal disappears

Starting URL: https://www.demoblaze.com/index.html

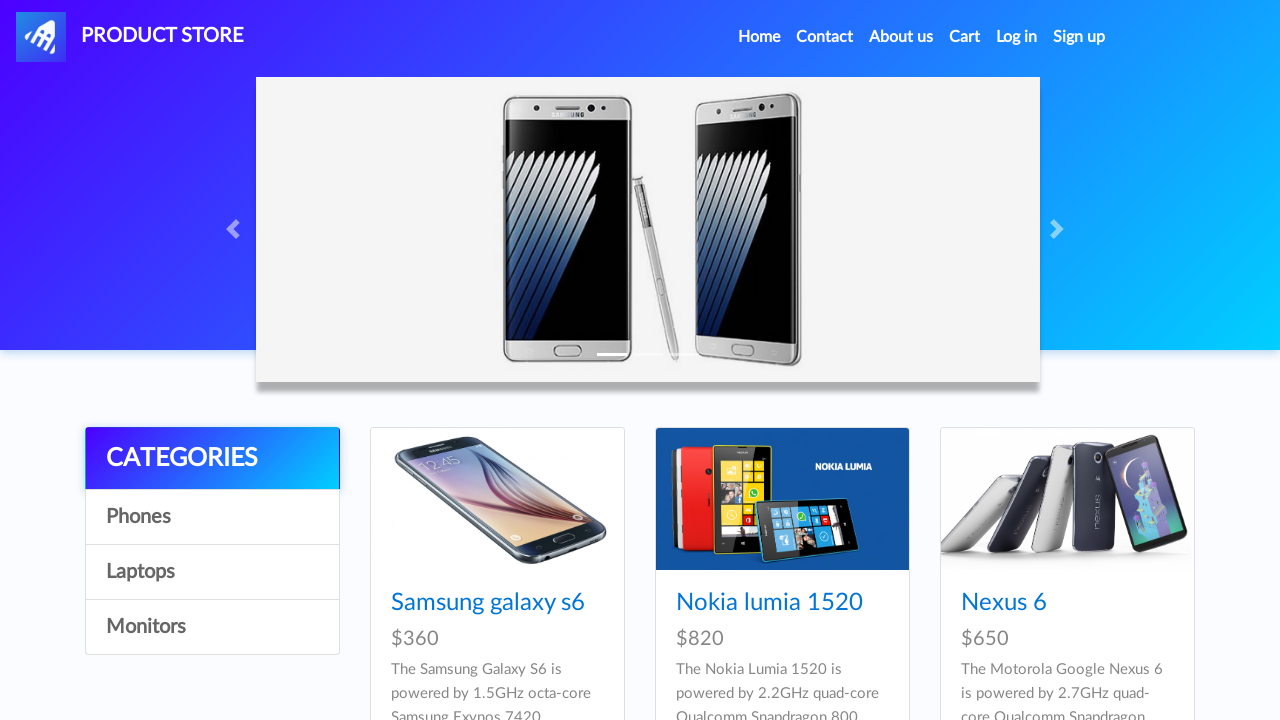

Clicked Contact link to open message modal at (825, 37) on internal:role=link[name="Contact"i]
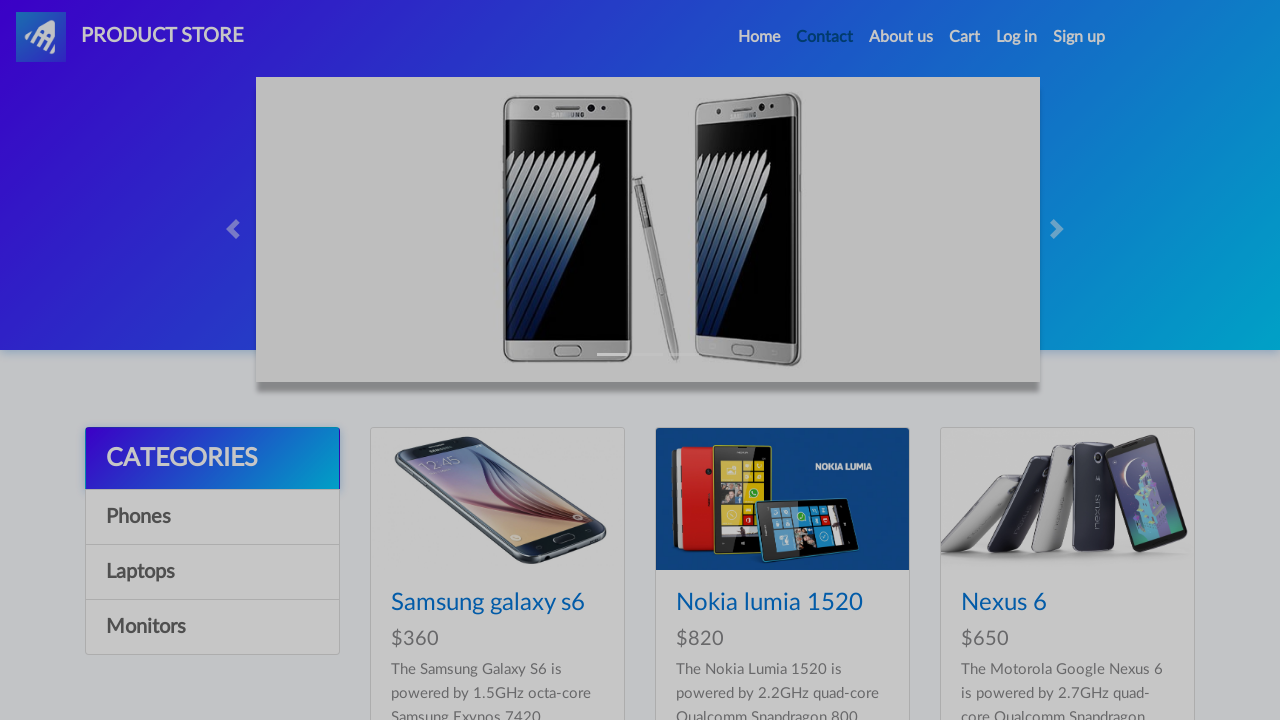

Waited for 'Send message' text to appear - modal is visible
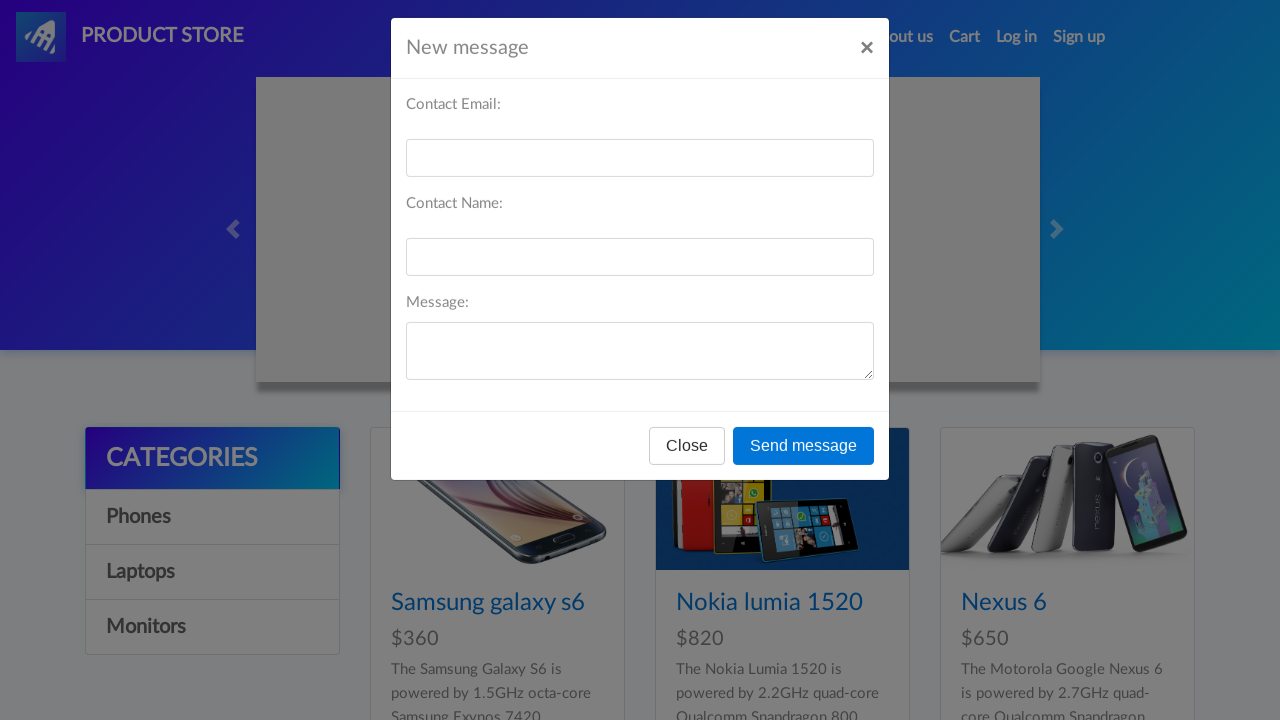

Clicked Close button to dismiss the modal at (687, 459) on internal:label="New message"i >> internal:text="Close"i
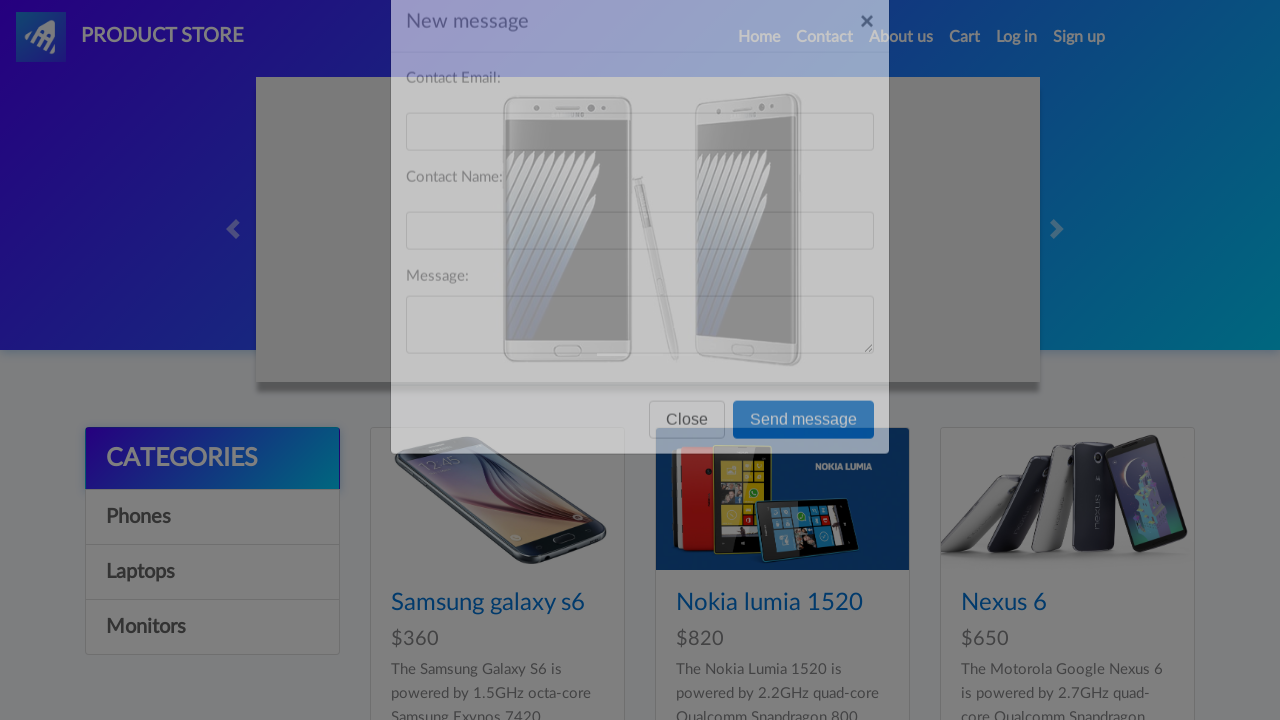

Waited 500ms for modal to fully close
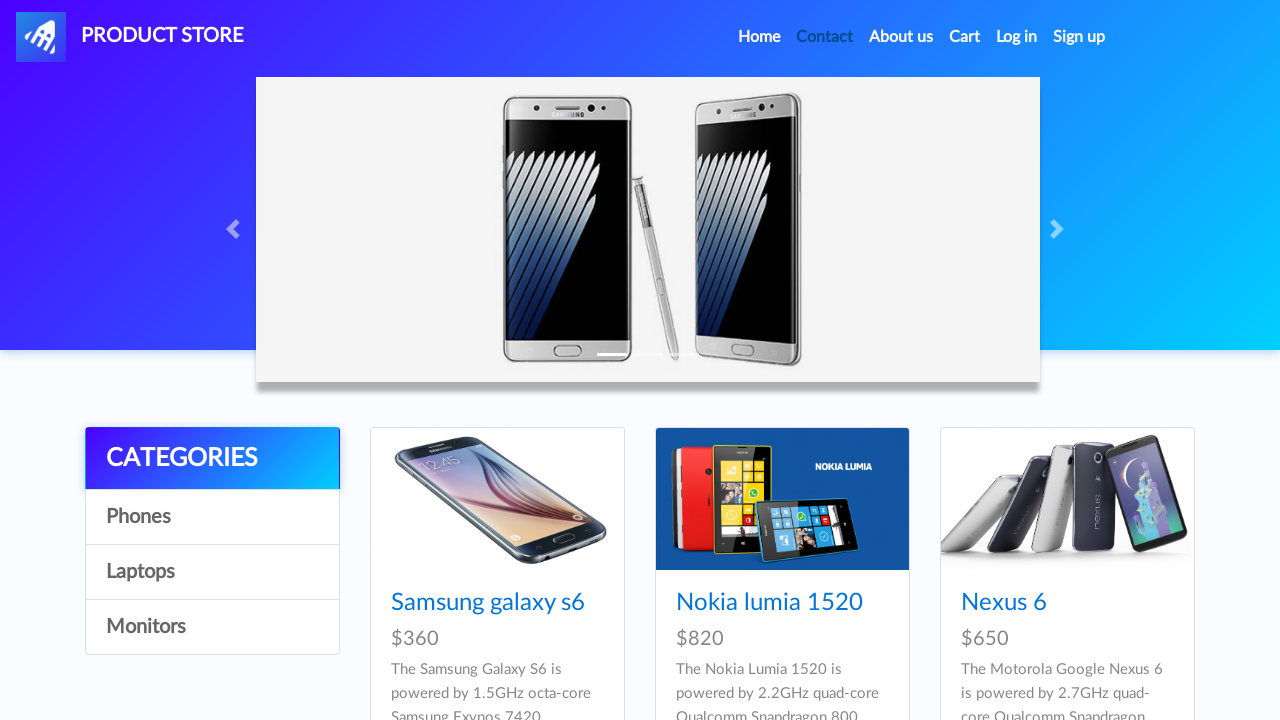

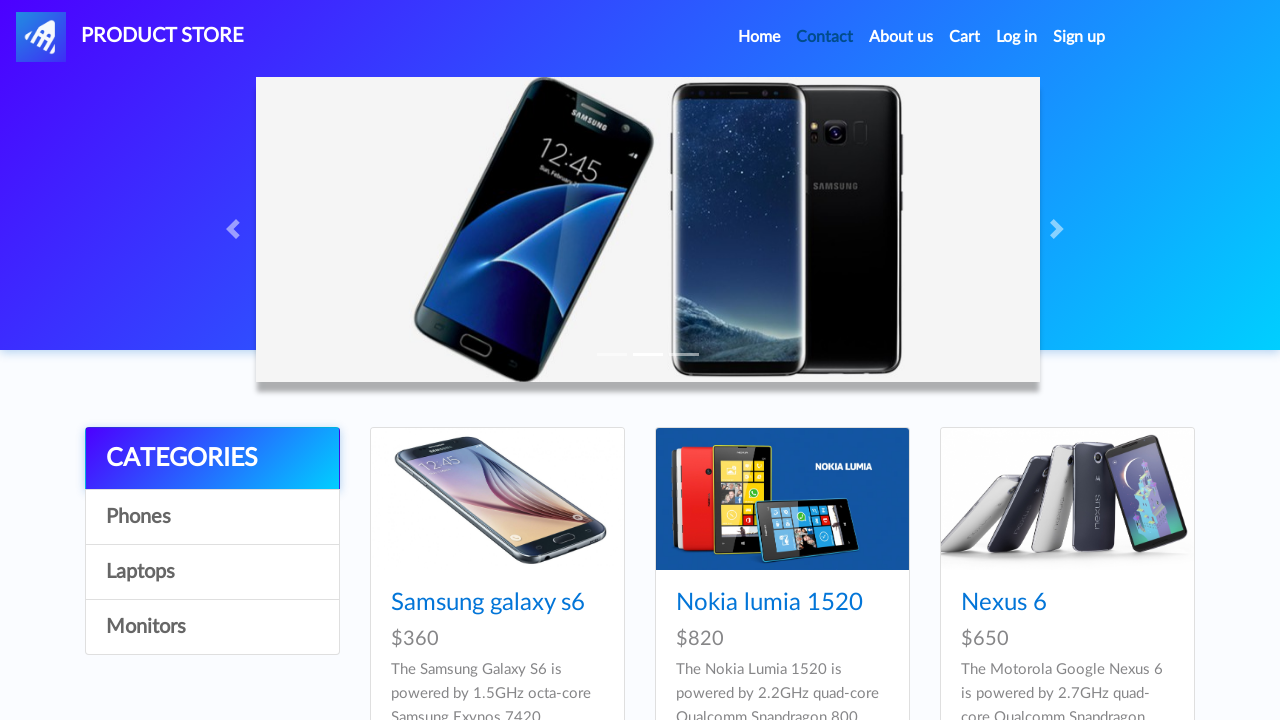